Tests clicking a button with a dynamic ID multiple times and handling browser alerts on the UI Testing Playground site.

Starting URL: http://uitestingplayground.com/dynamicid/

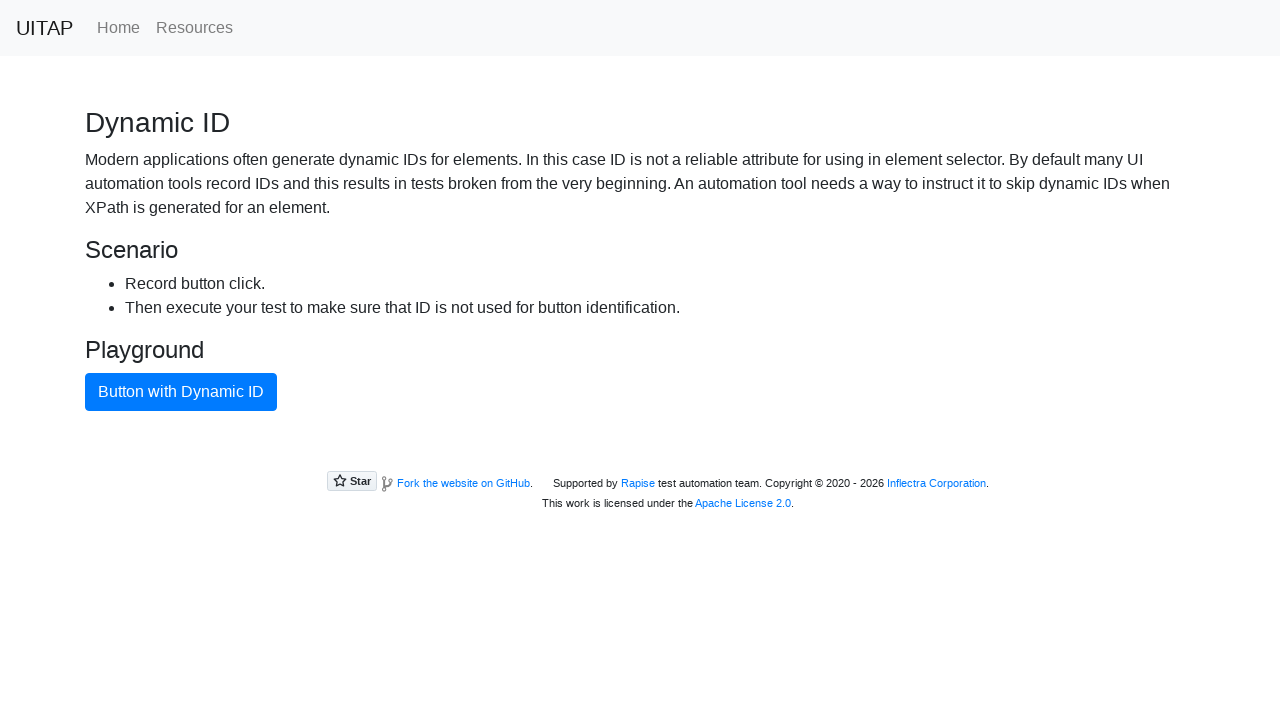

Clicked button with dynamic ID (iteration 1) at (181, 392) on button.btn
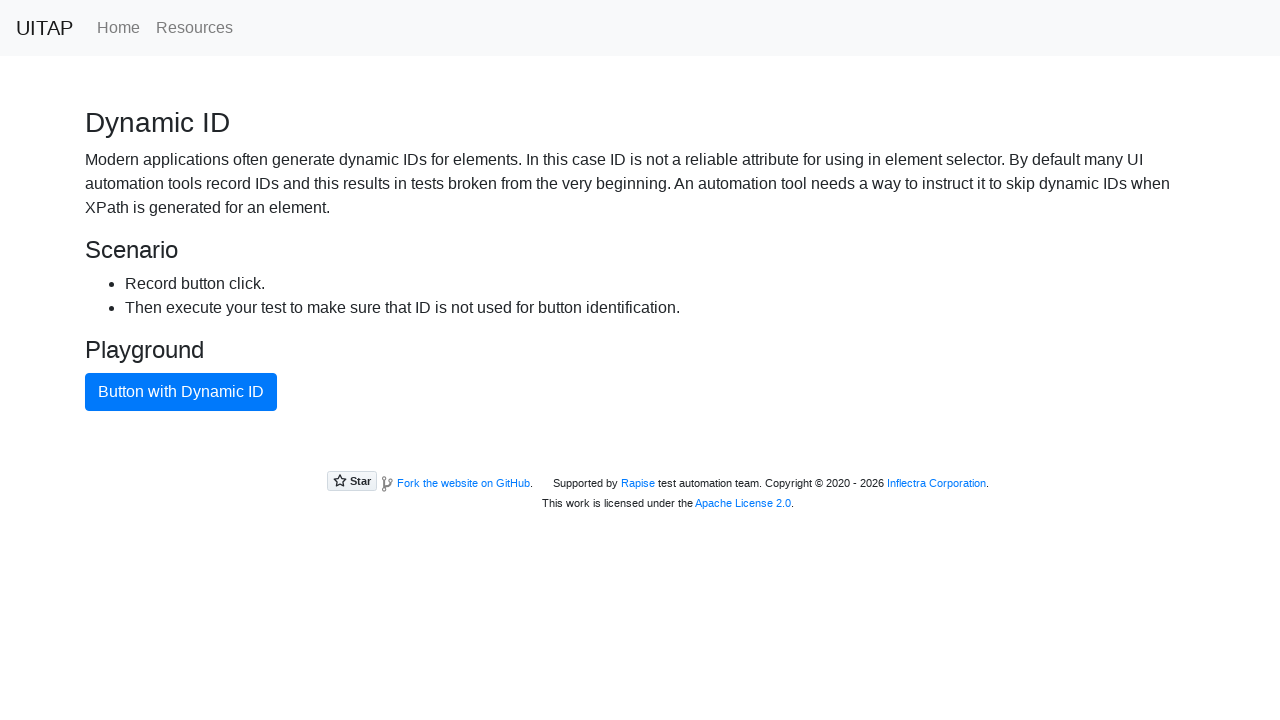

Set up alert handler for iteration 1
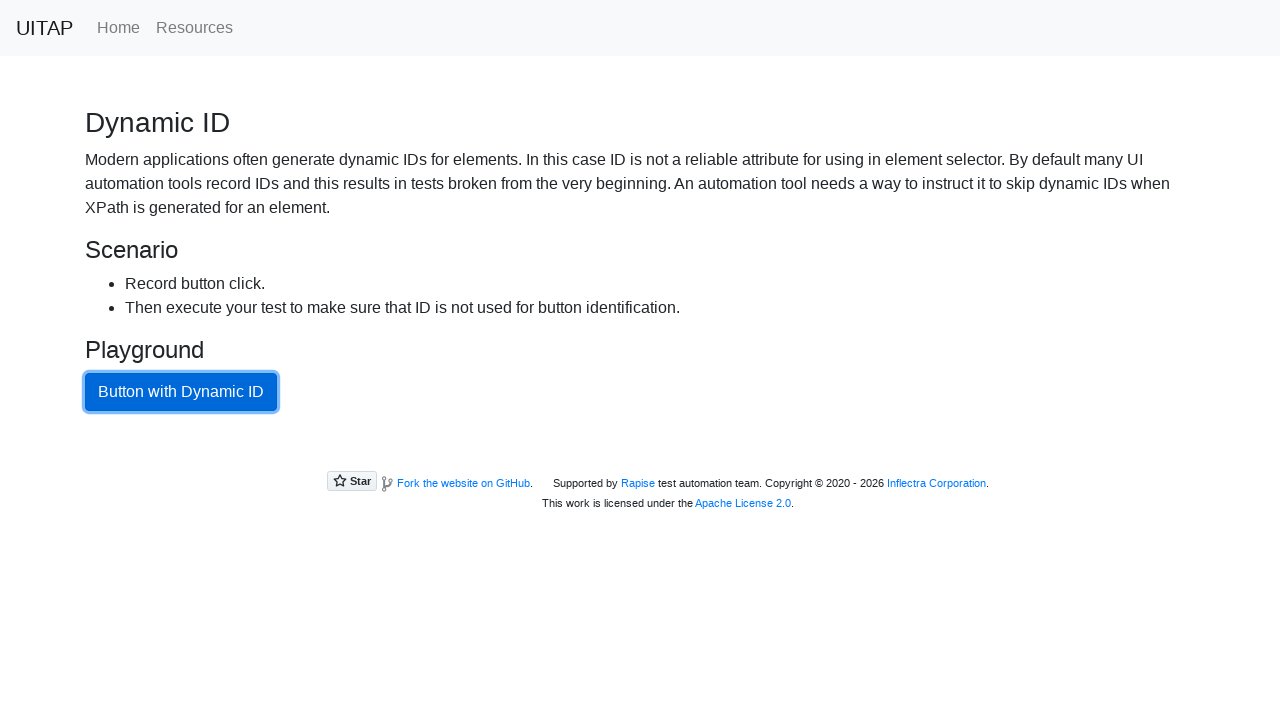

Waited 1 second between button clicks (iteration 1)
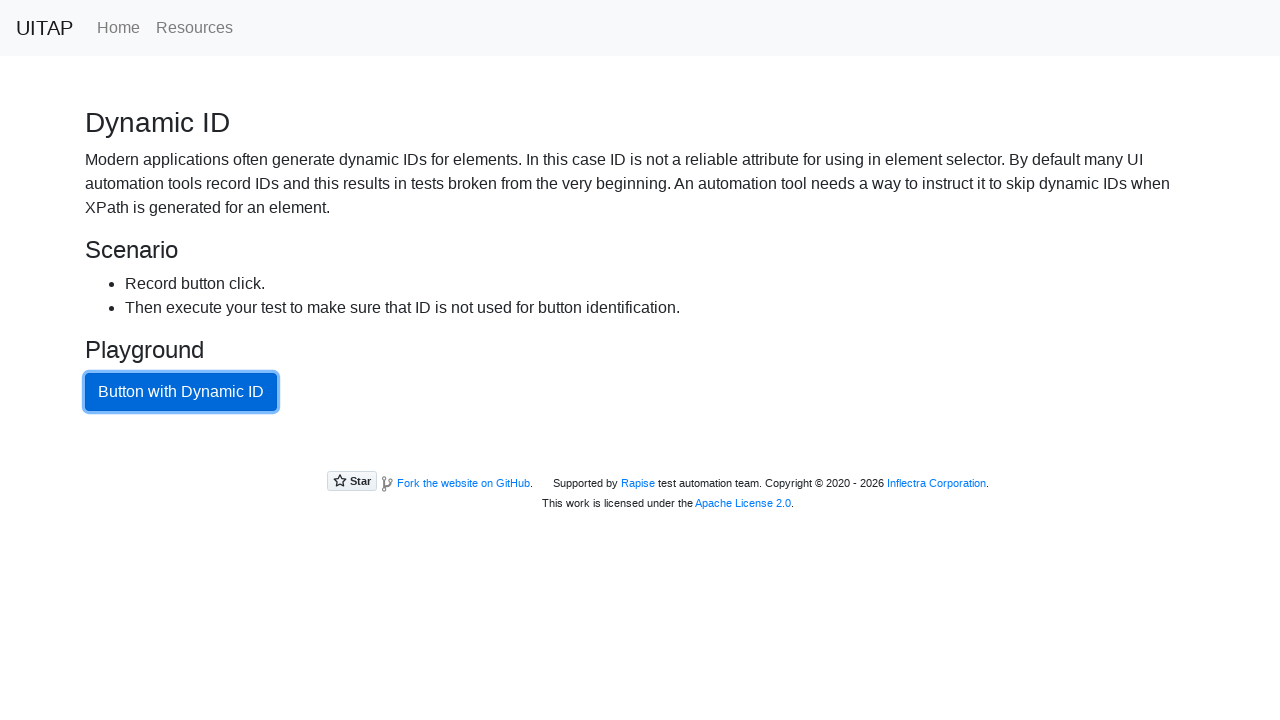

Clicked button with dynamic ID (iteration 2) at (181, 392) on button.btn
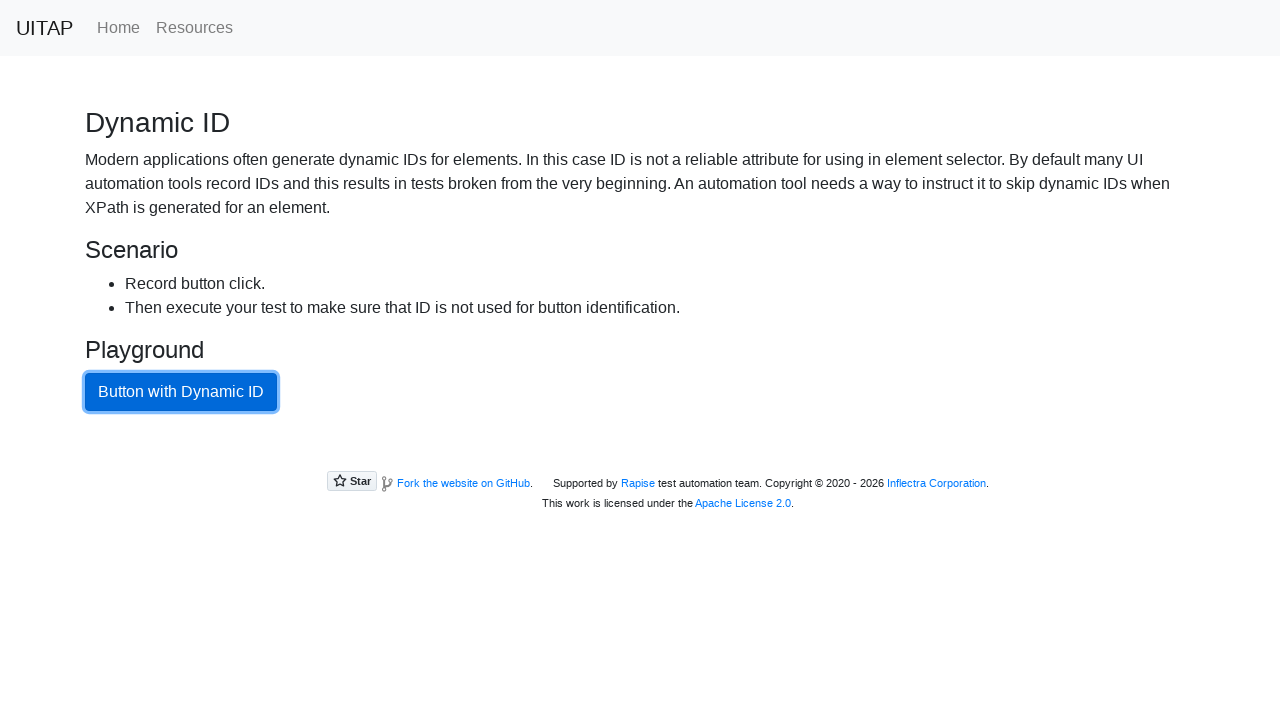

Set up alert handler for iteration 2
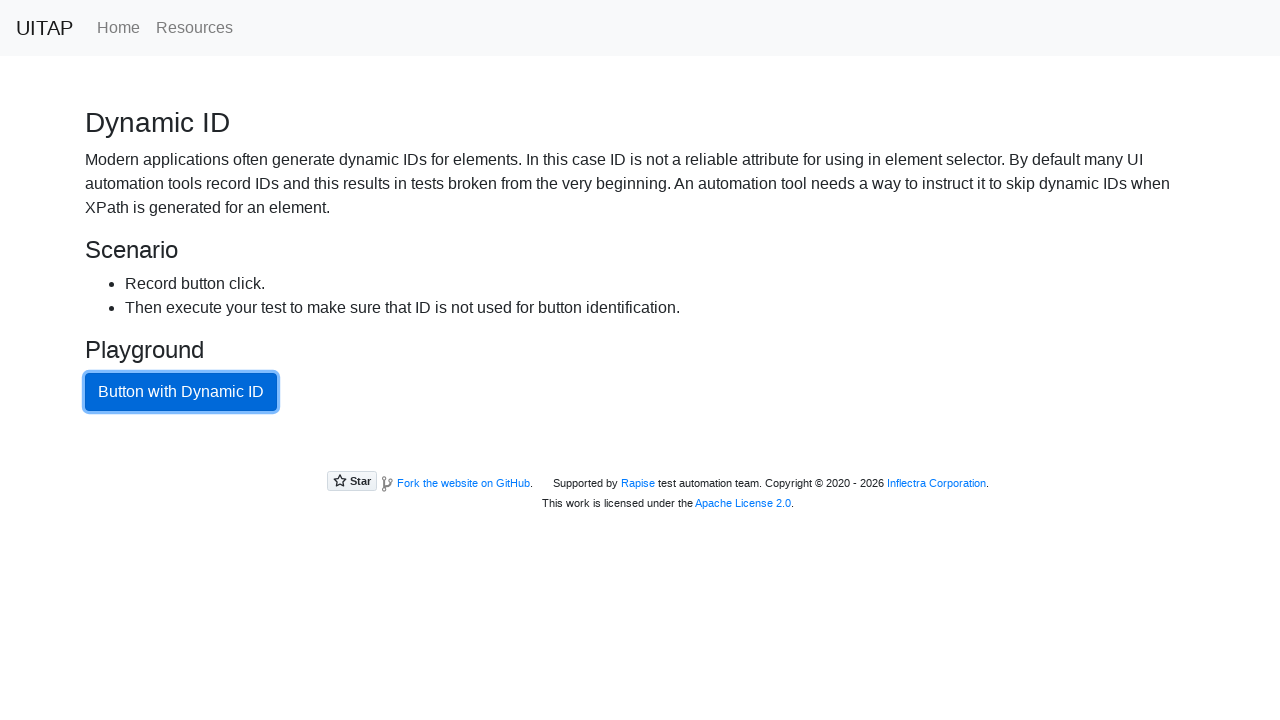

Waited 1 second between button clicks (iteration 2)
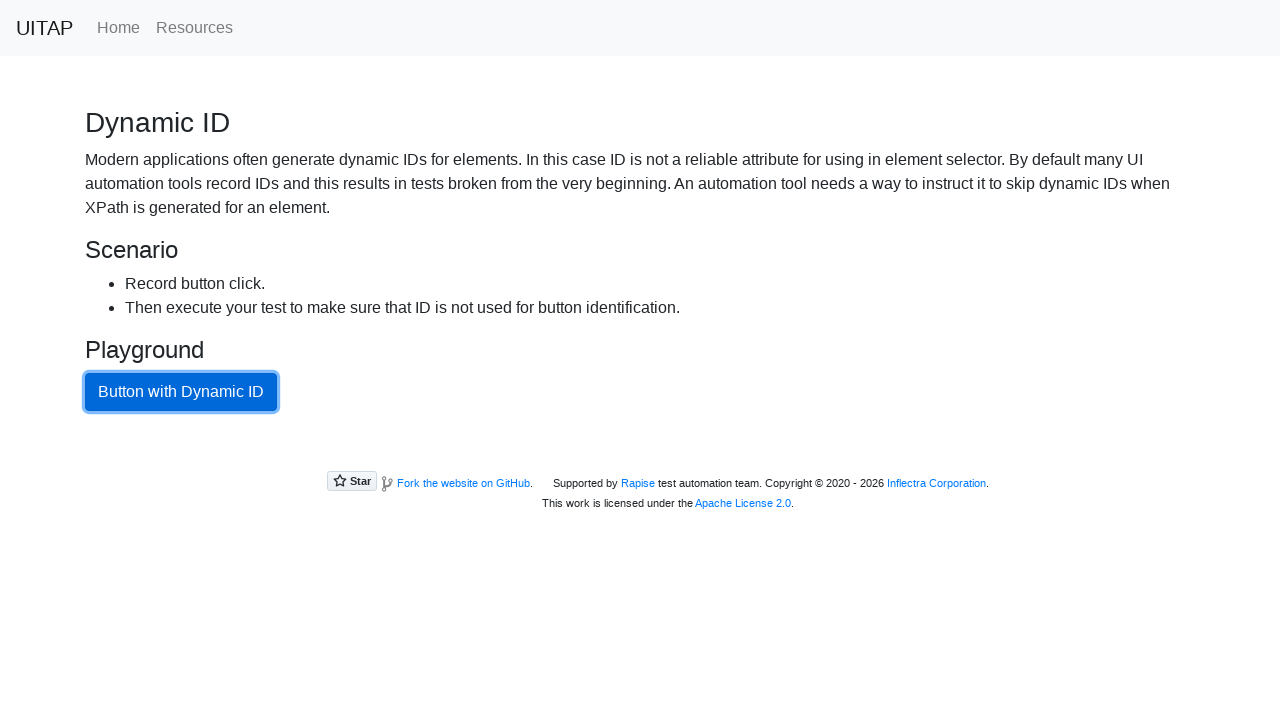

Clicked button with dynamic ID (iteration 3) at (181, 392) on button.btn
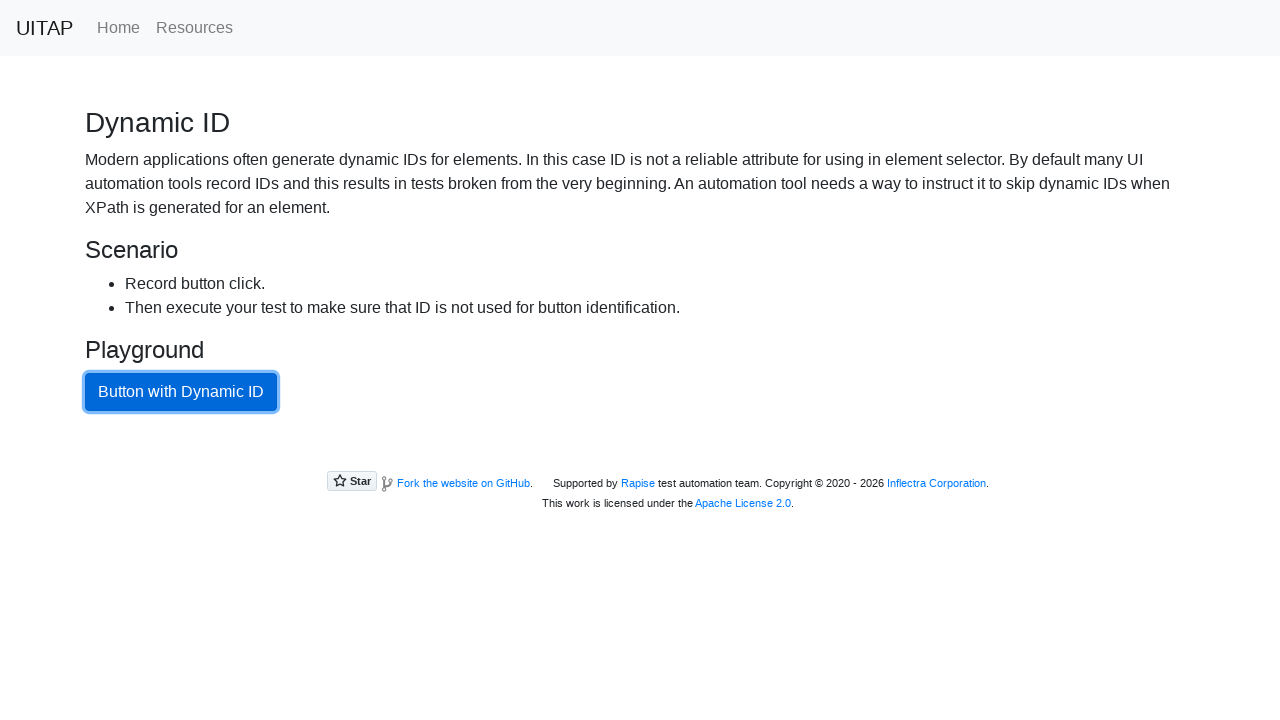

Set up alert handler for iteration 3
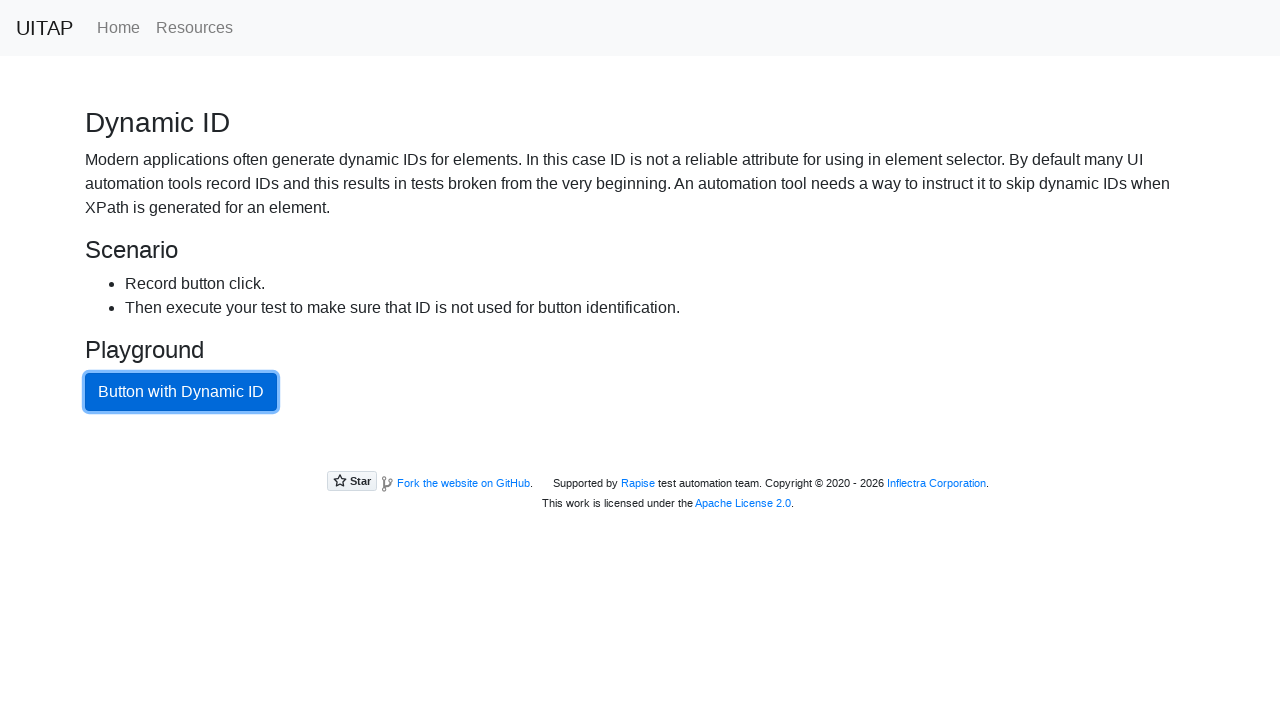

Waited 1 second between button clicks (iteration 3)
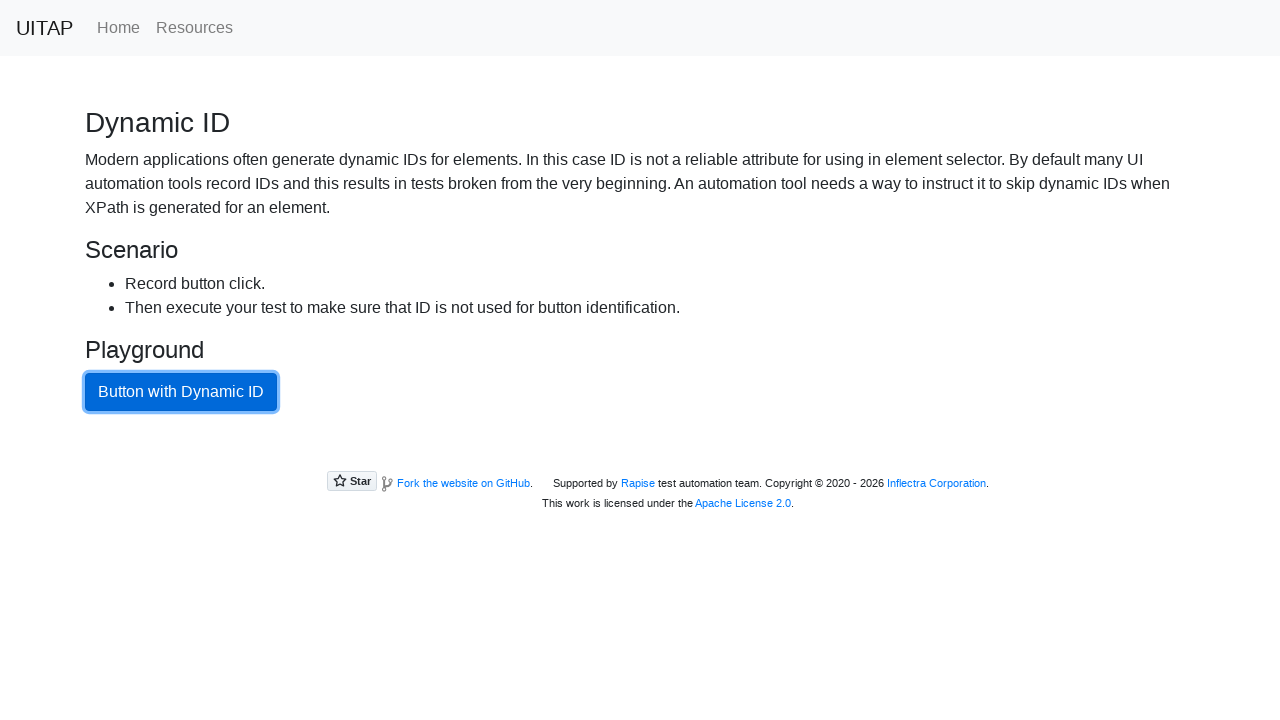

Waited 2 seconds for final actions to complete
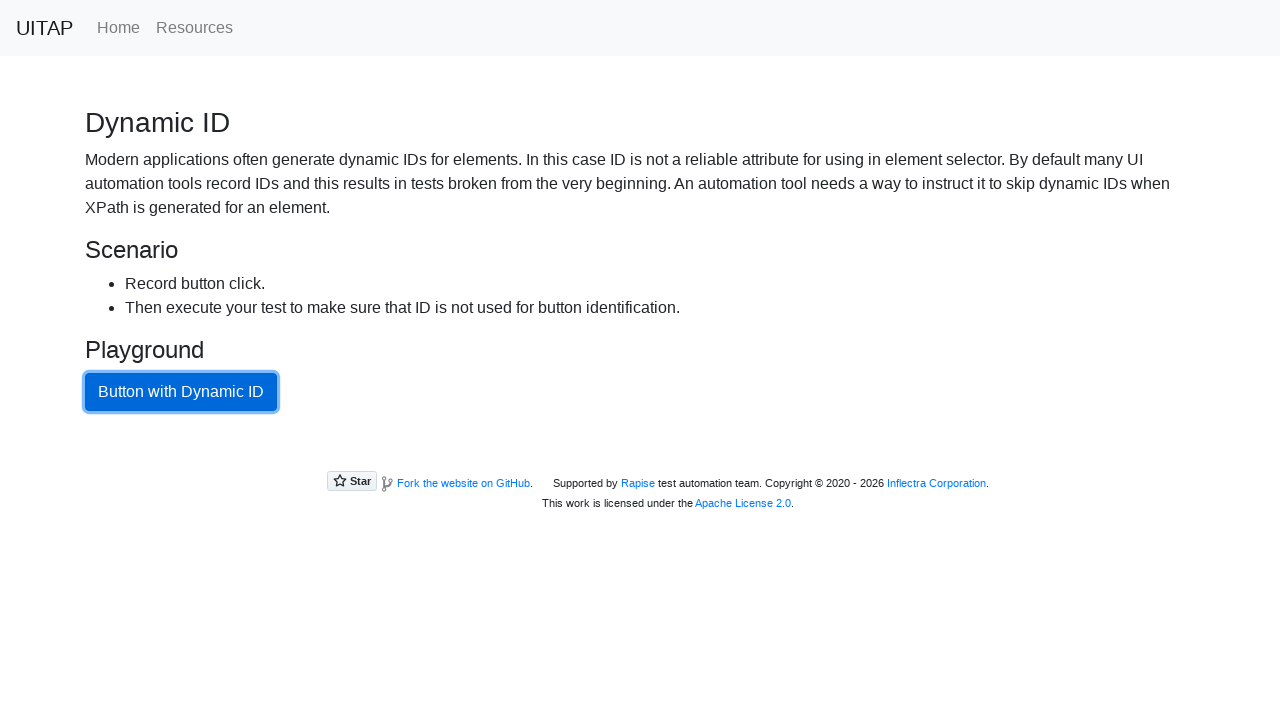

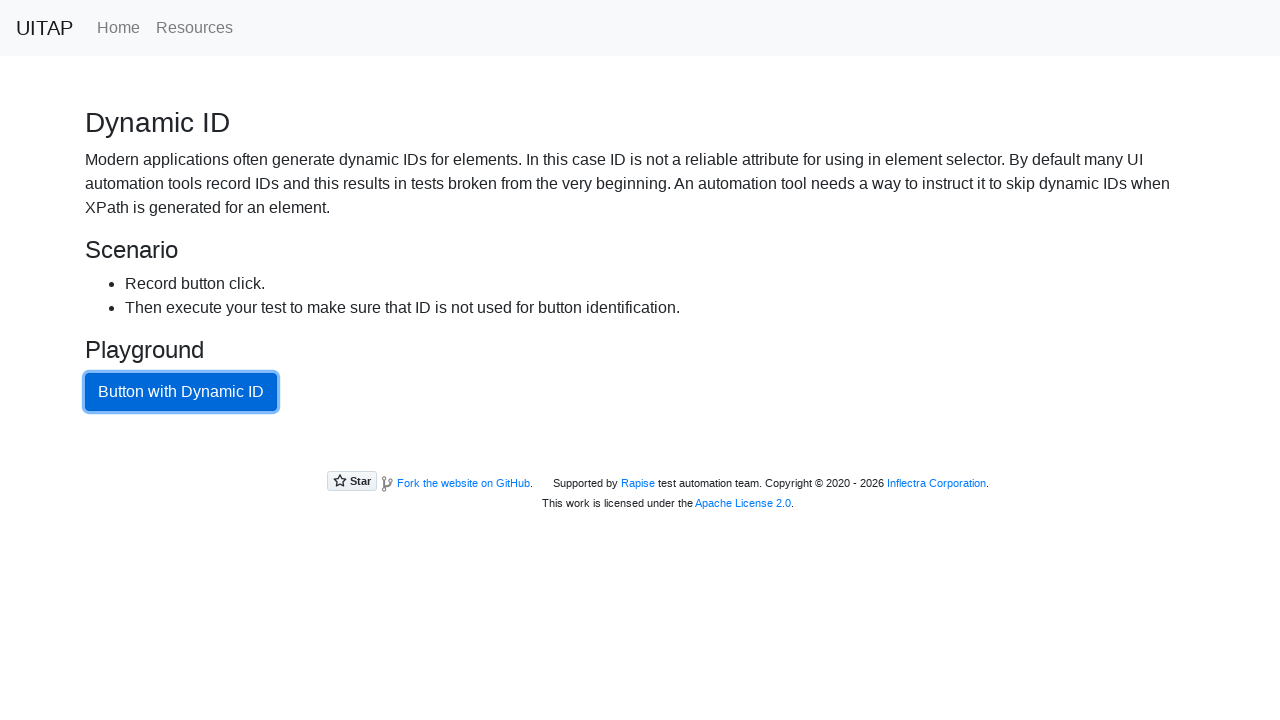